Tests form interaction on omayo blog by entering username, copying it to password field using keyboard shortcuts, then submitting the form and handling an alert

Starting URL: https://omayo.blogspot.com

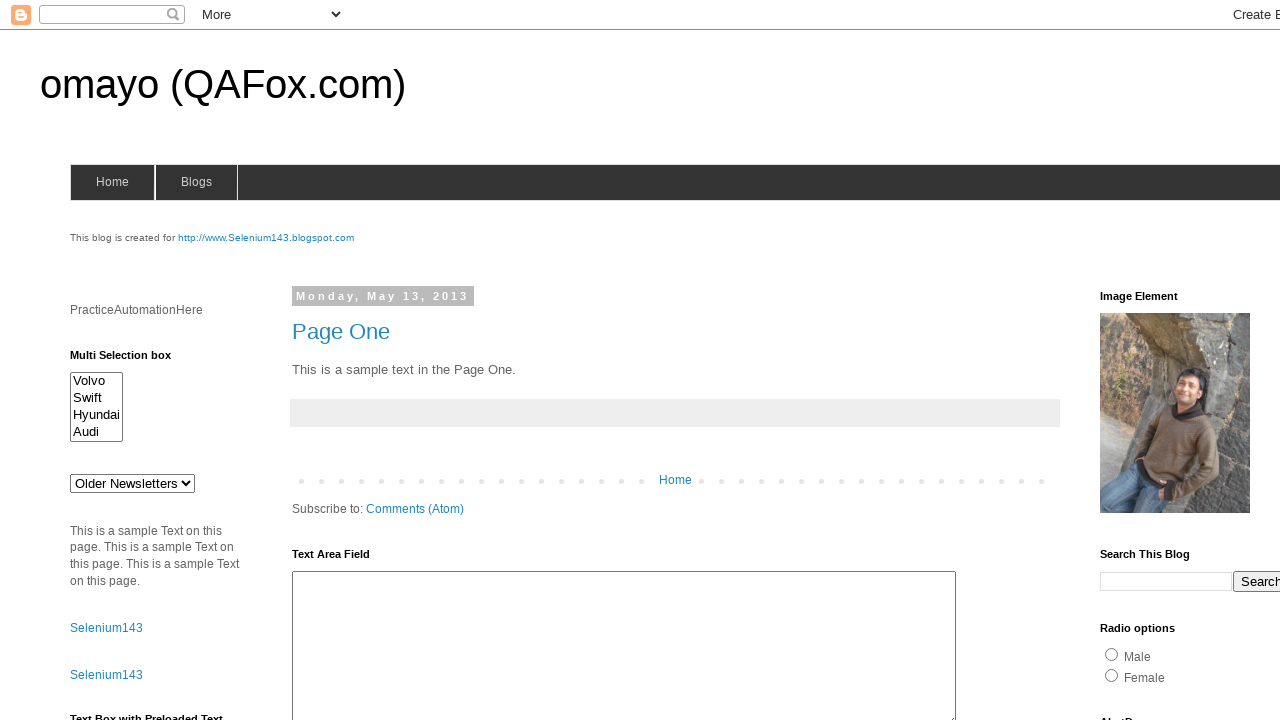

Filled username field with 'Darshan' on input[name='userid']
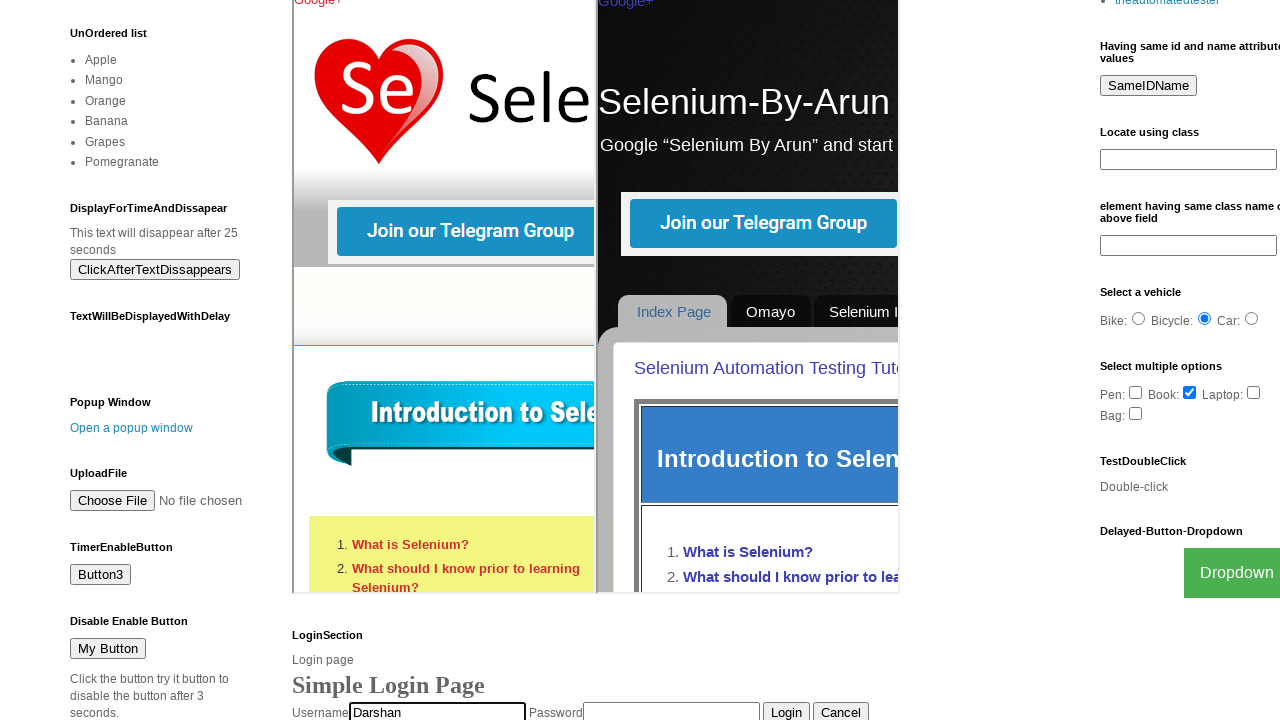

Selected all text in username field on input[name='userid']
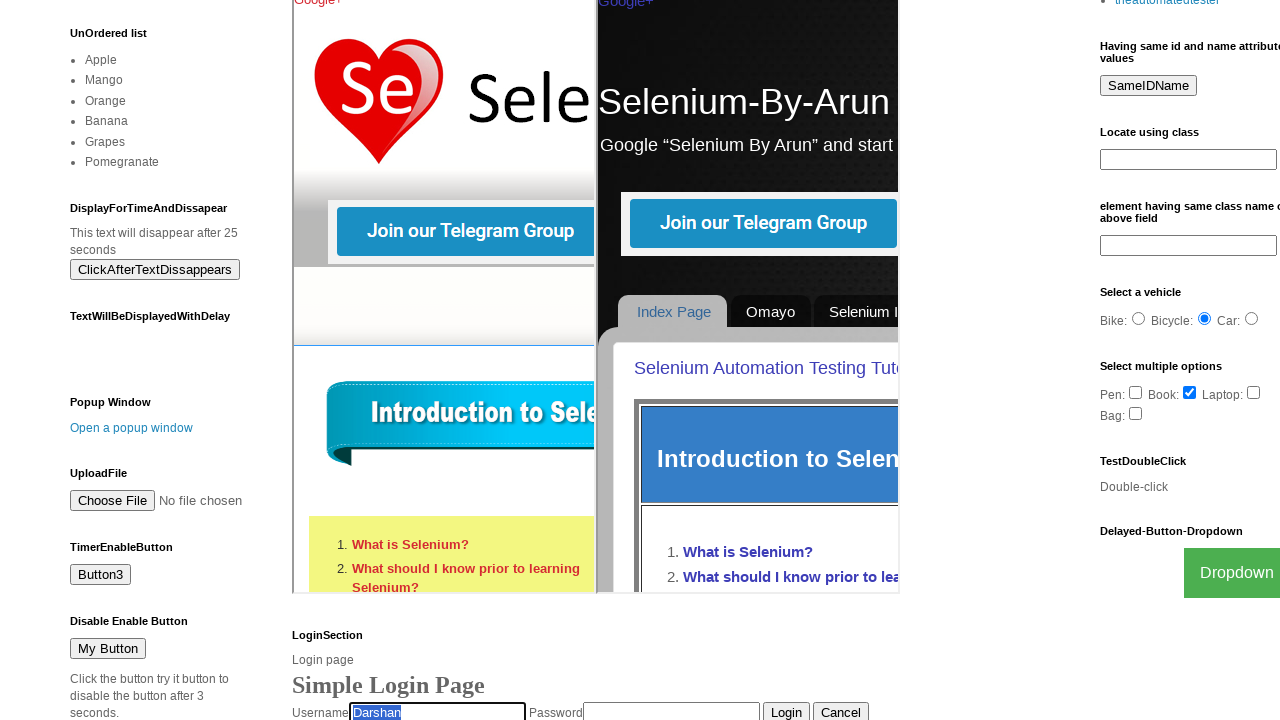

Copied username text to clipboard on input[name='userid']
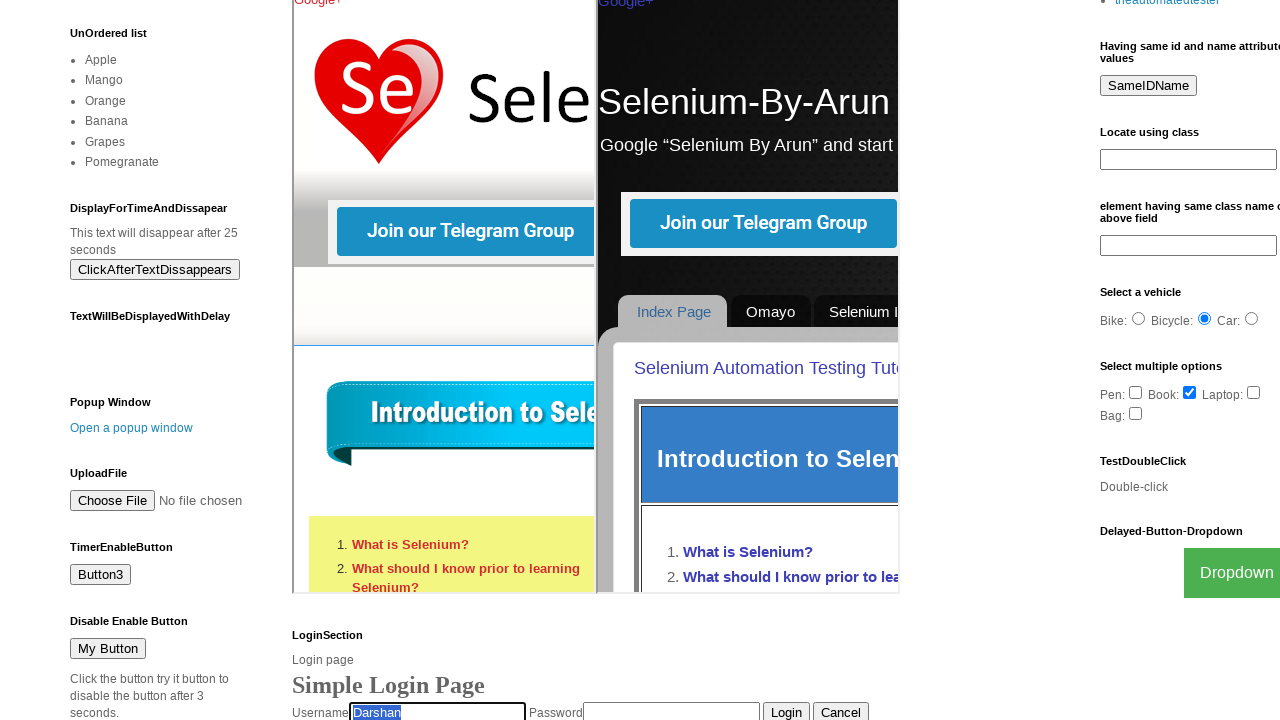

Pasted username into password field on input[name='pswrd']
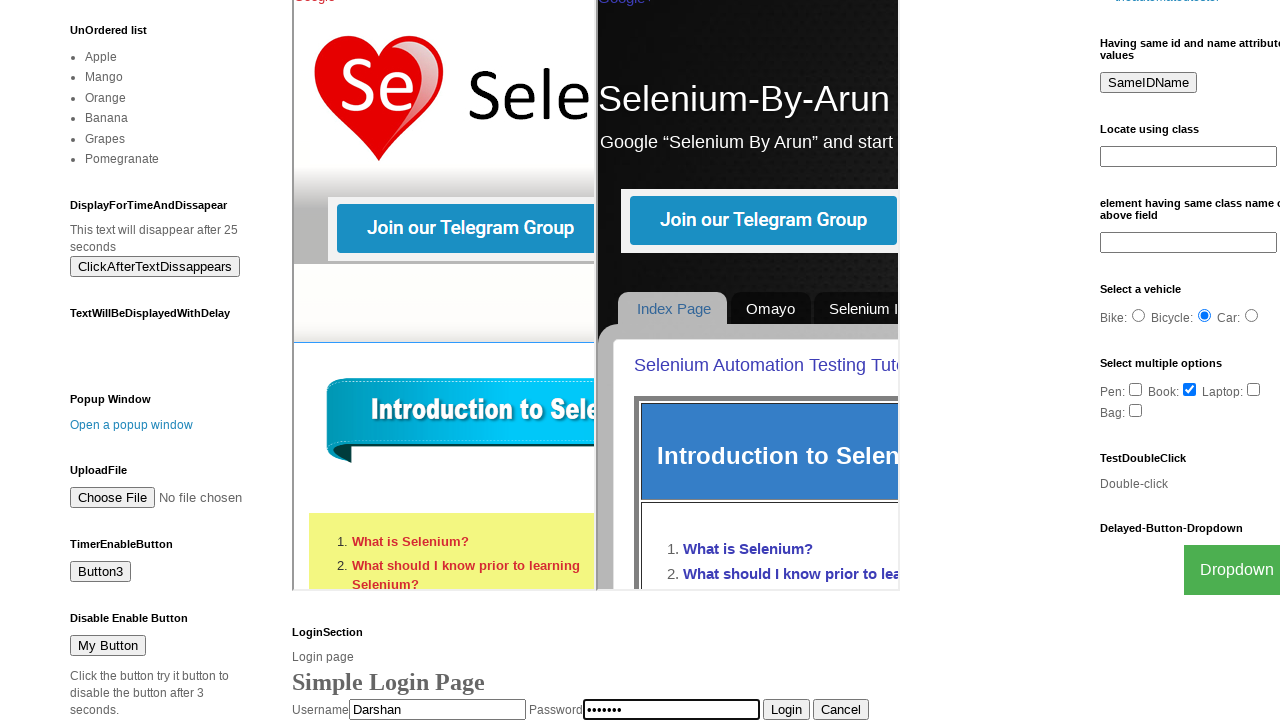

Pressed Tab to move focus from password field on input[name='pswrd']
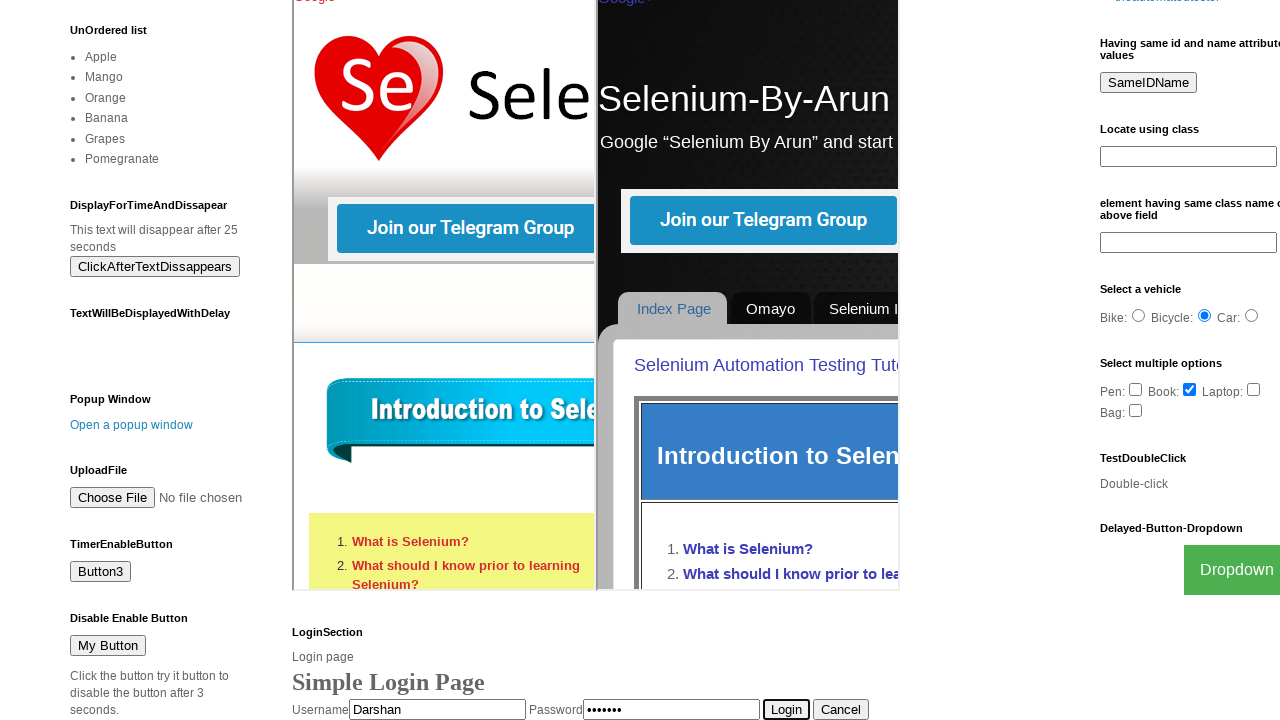

Pressed Enter to submit the form on body
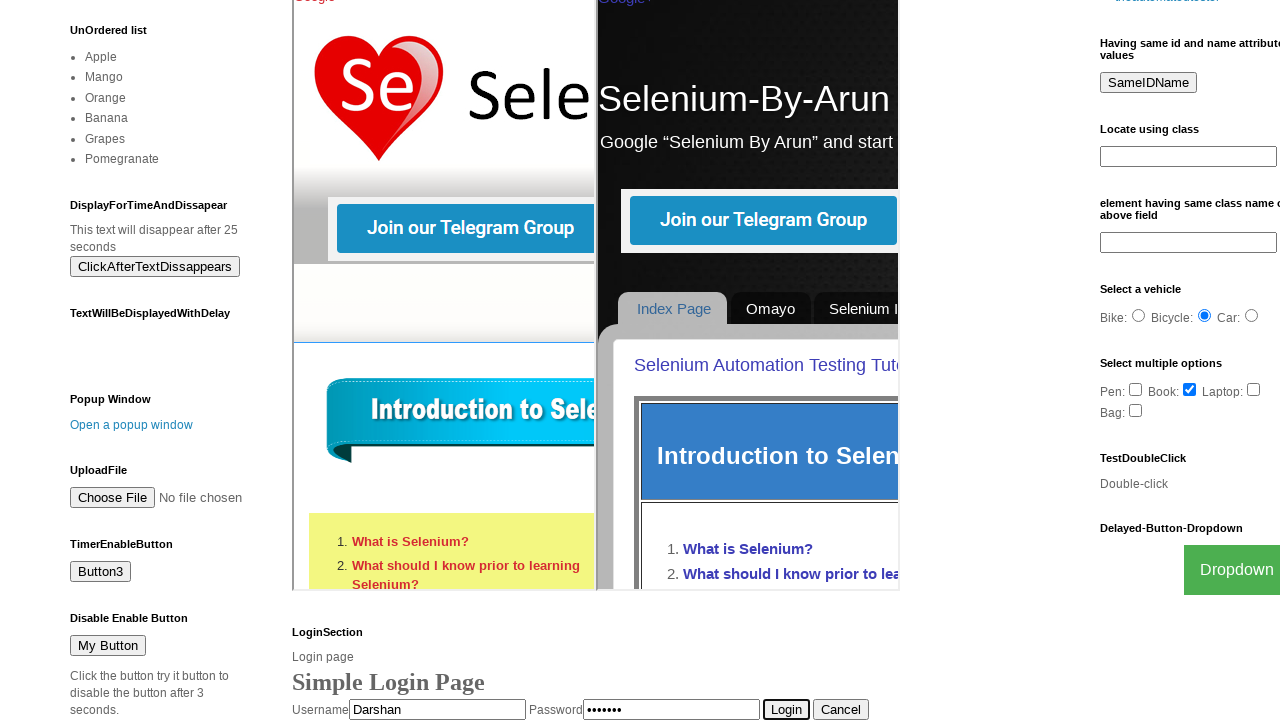

Set up alert dialog handler to accept alerts
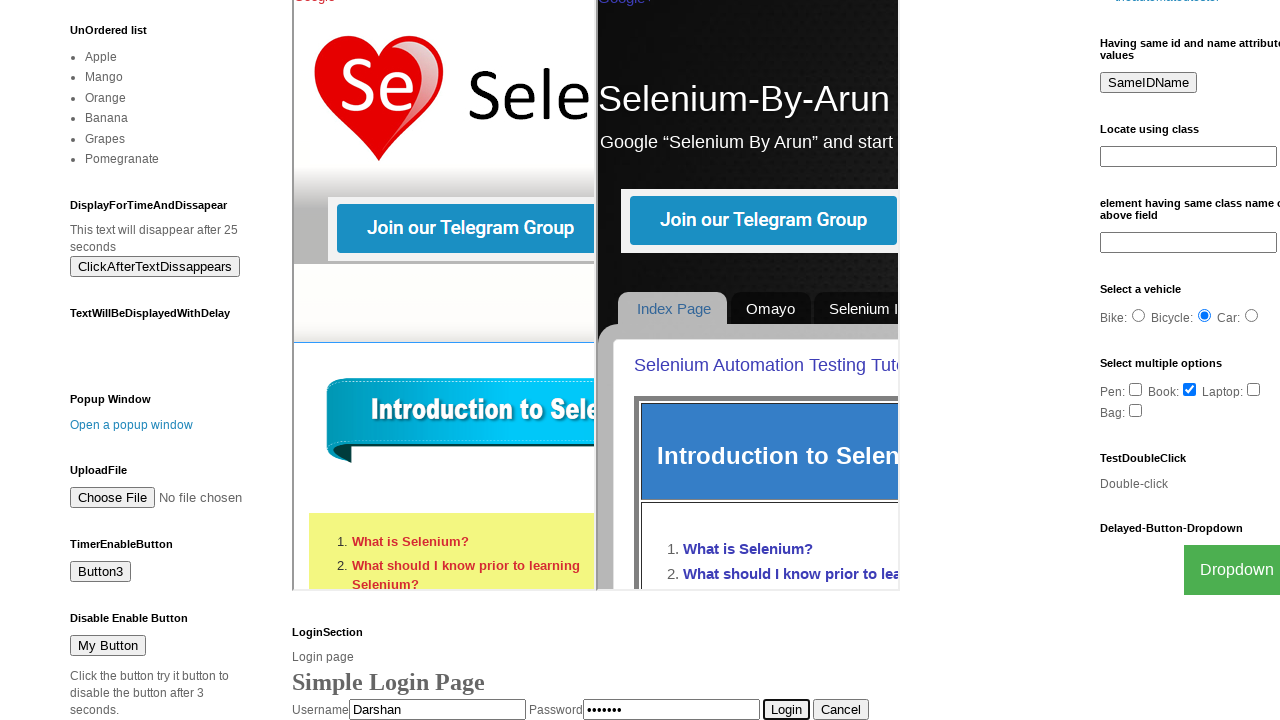

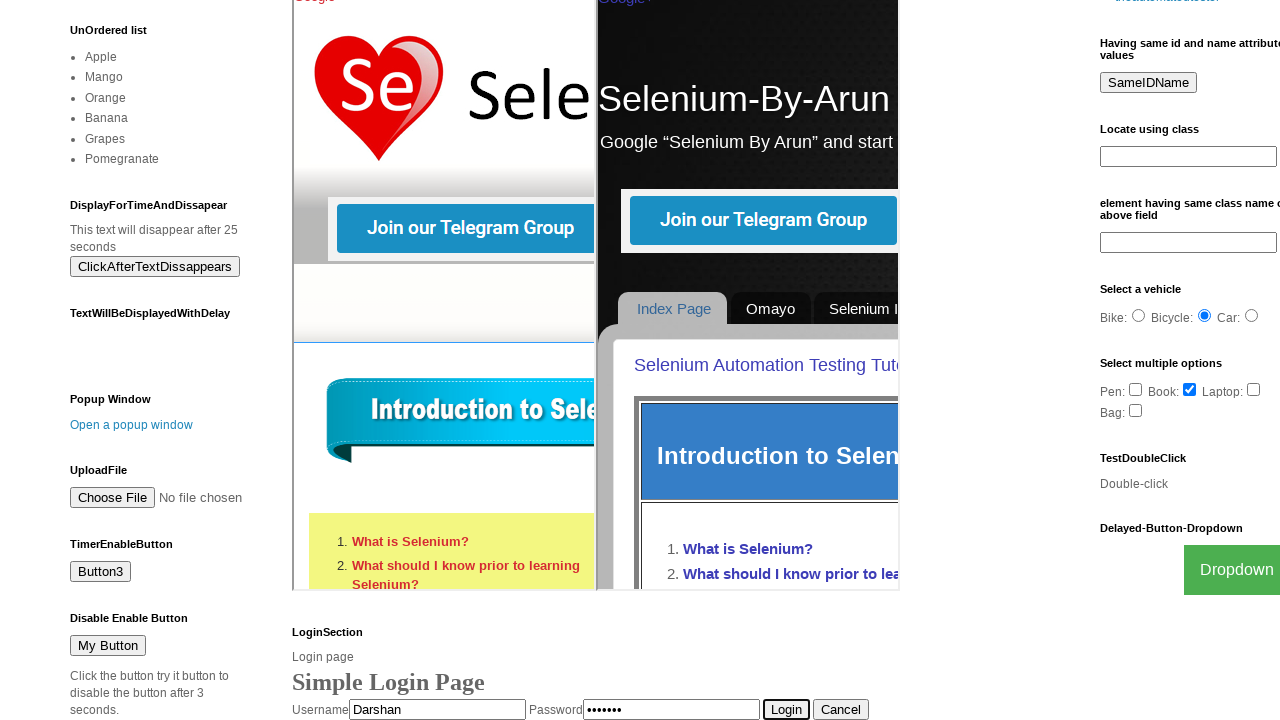